Verifies the page title of the OrangeHRM login page

Starting URL: https://opensource-demo.orangehrmlive.com/web/index.php/auth/login

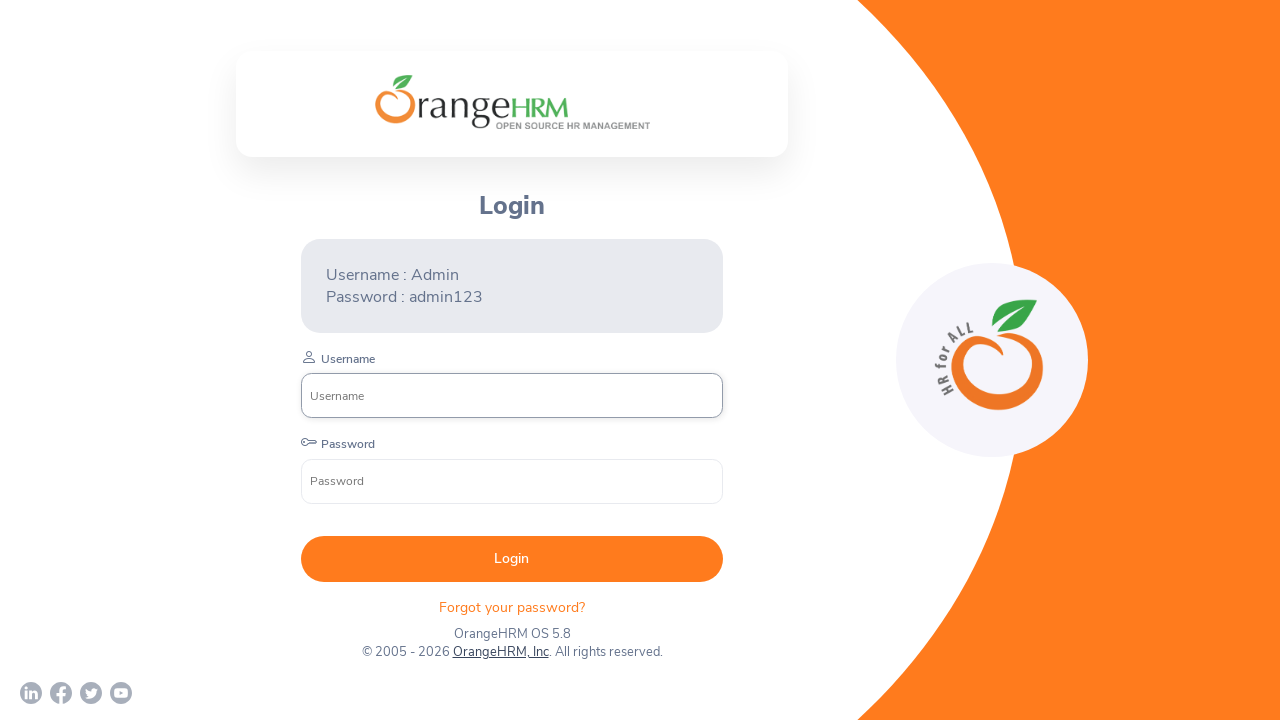

Waited for page to fully load (networkidle)
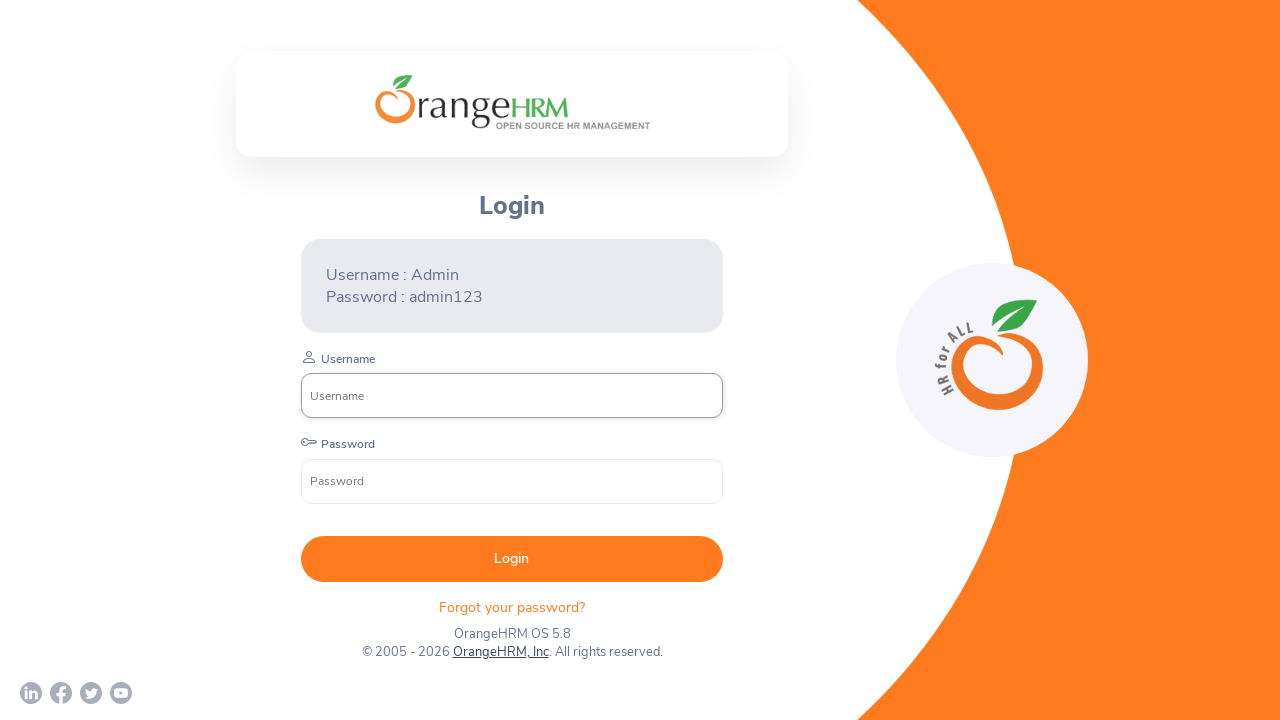

Verified page title is 'OrangeHRM'
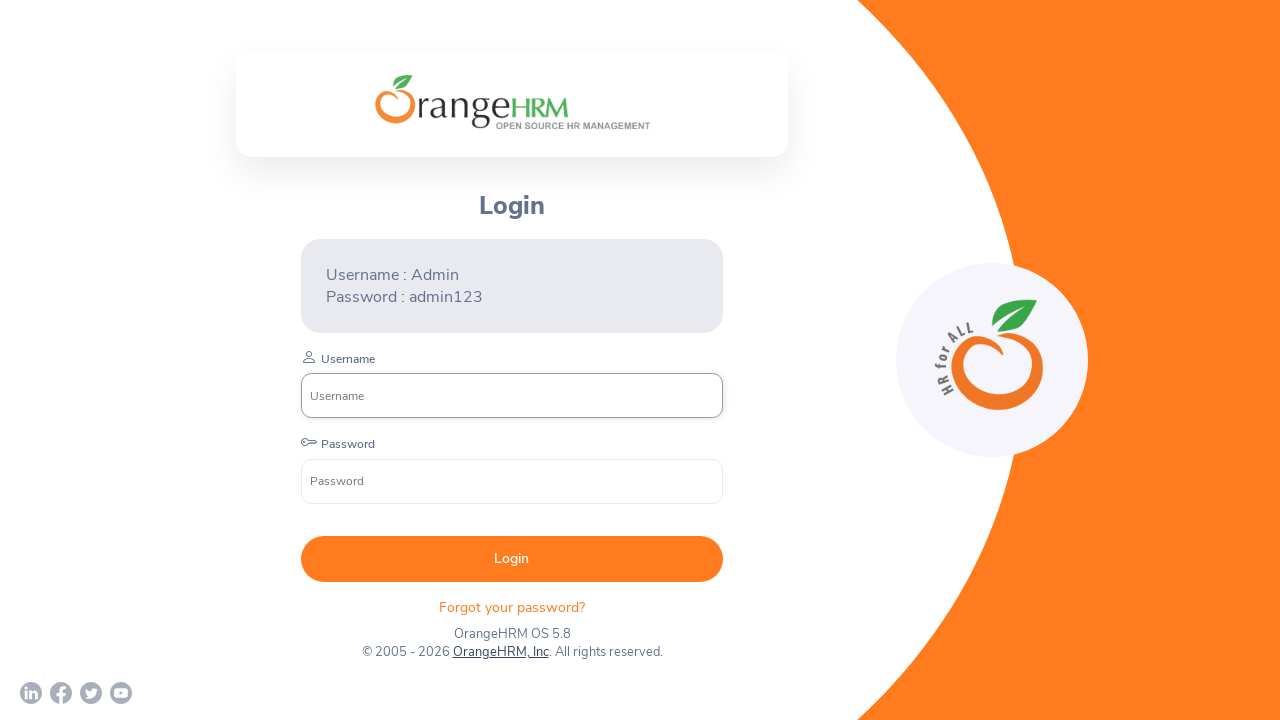

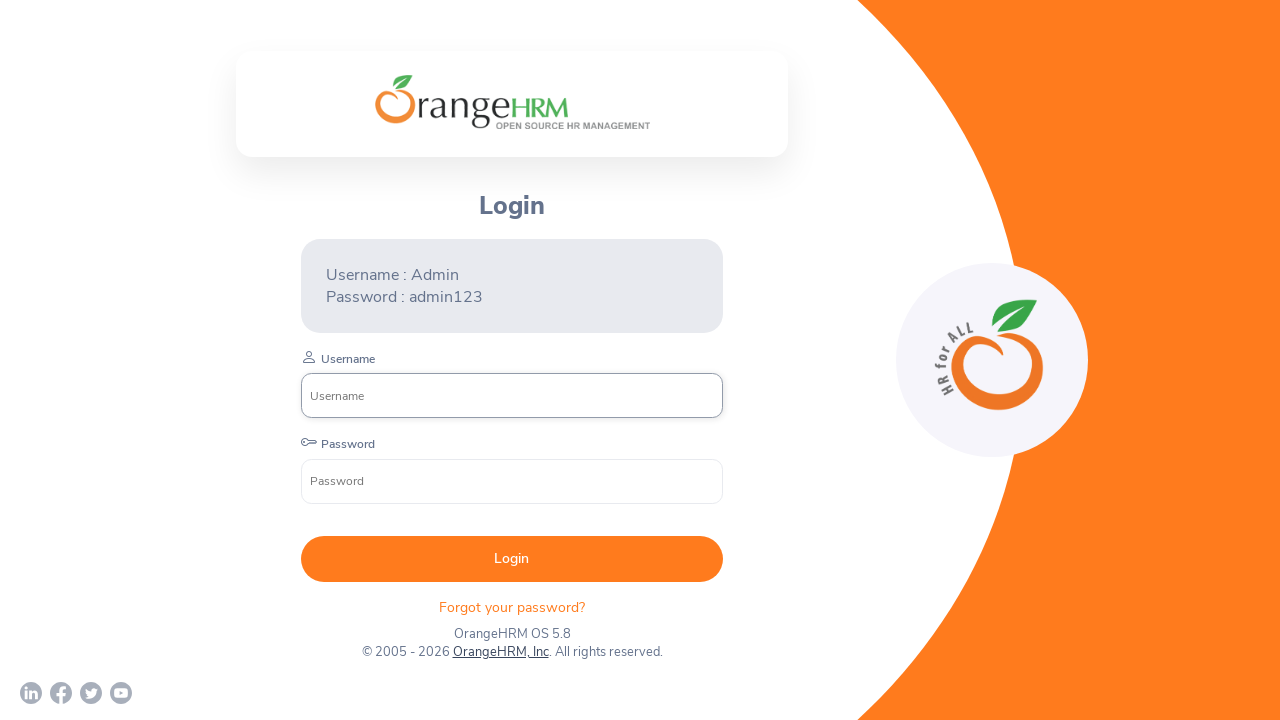